Tests alert handling by clicking a timer alert button, waiting for and accepting alerts, and handling various exception scenarios including refresh and stale element references

Starting URL: https://demoqa.com/alerts

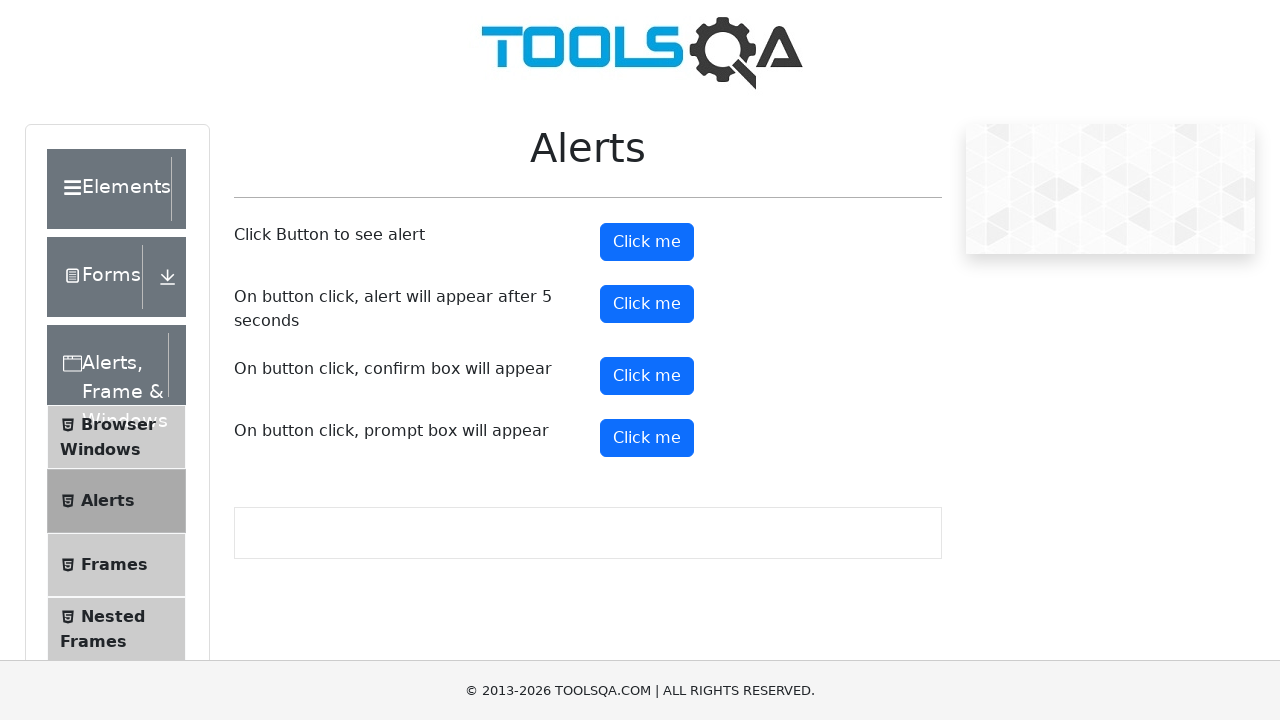

Clicked timer alert button at (647, 304) on #timerAlertButton
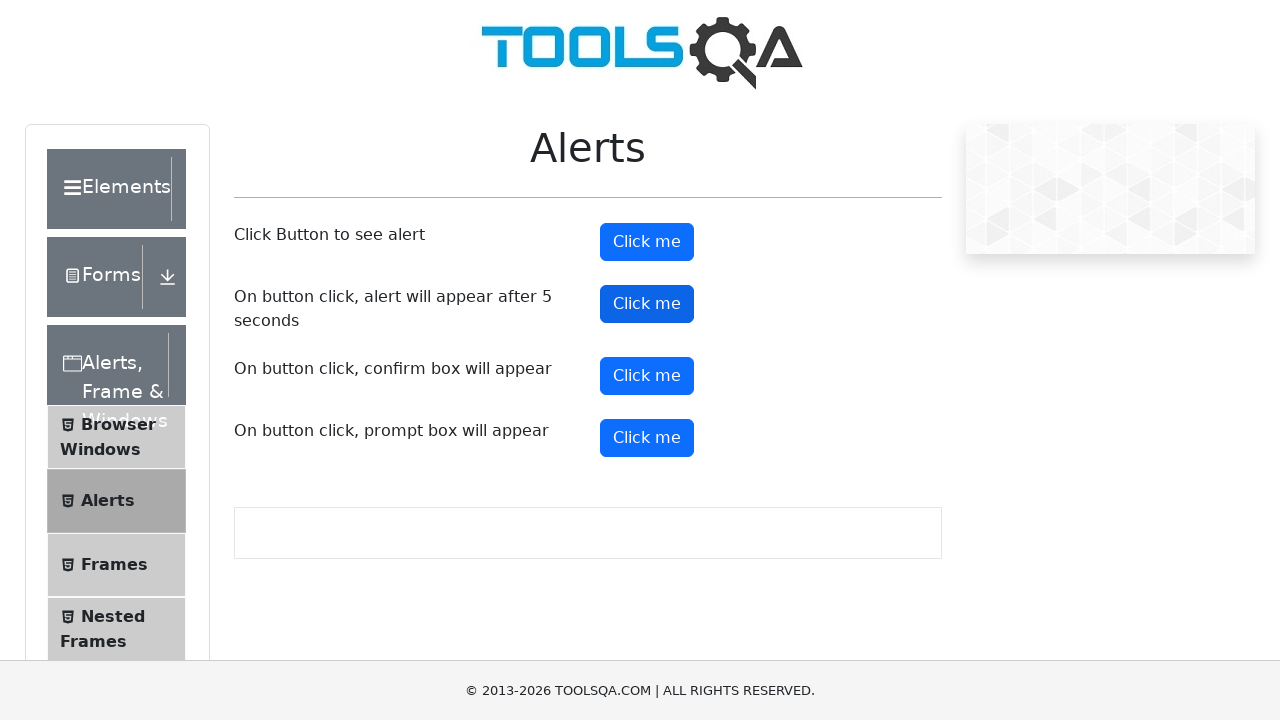

Waited 5 seconds for timer alert to appear
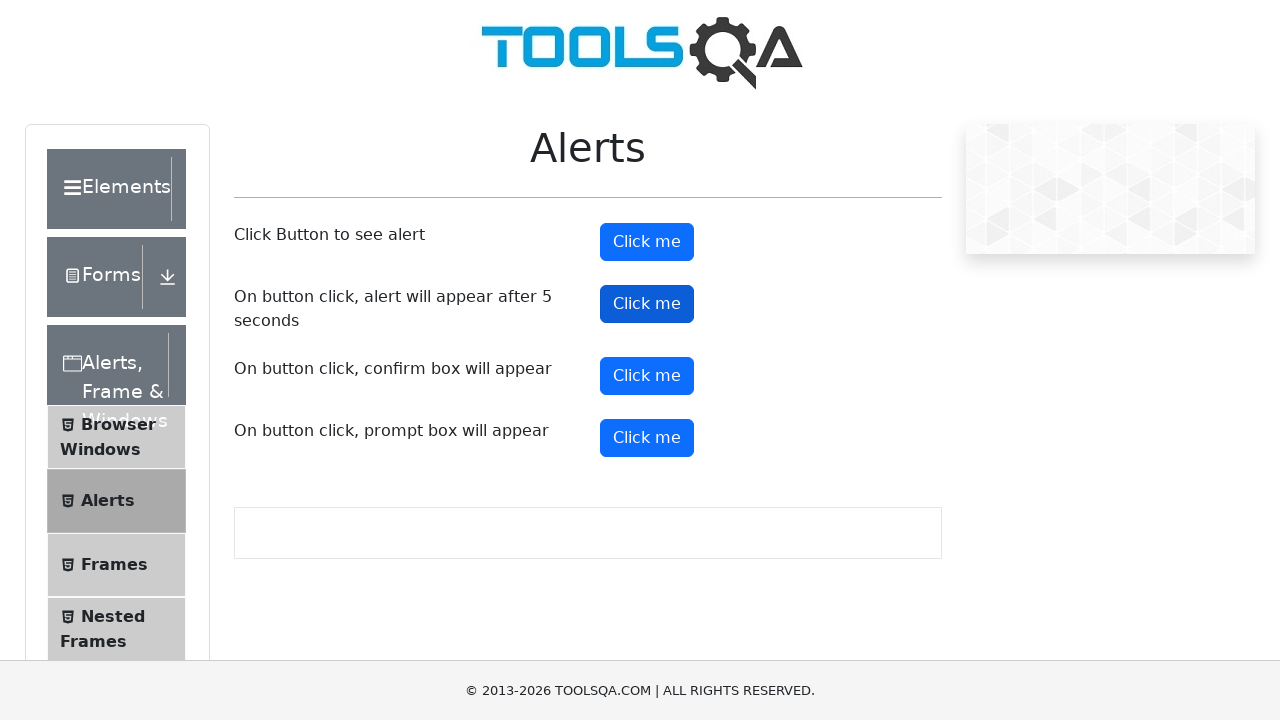

Set up dialog handler to accept alerts
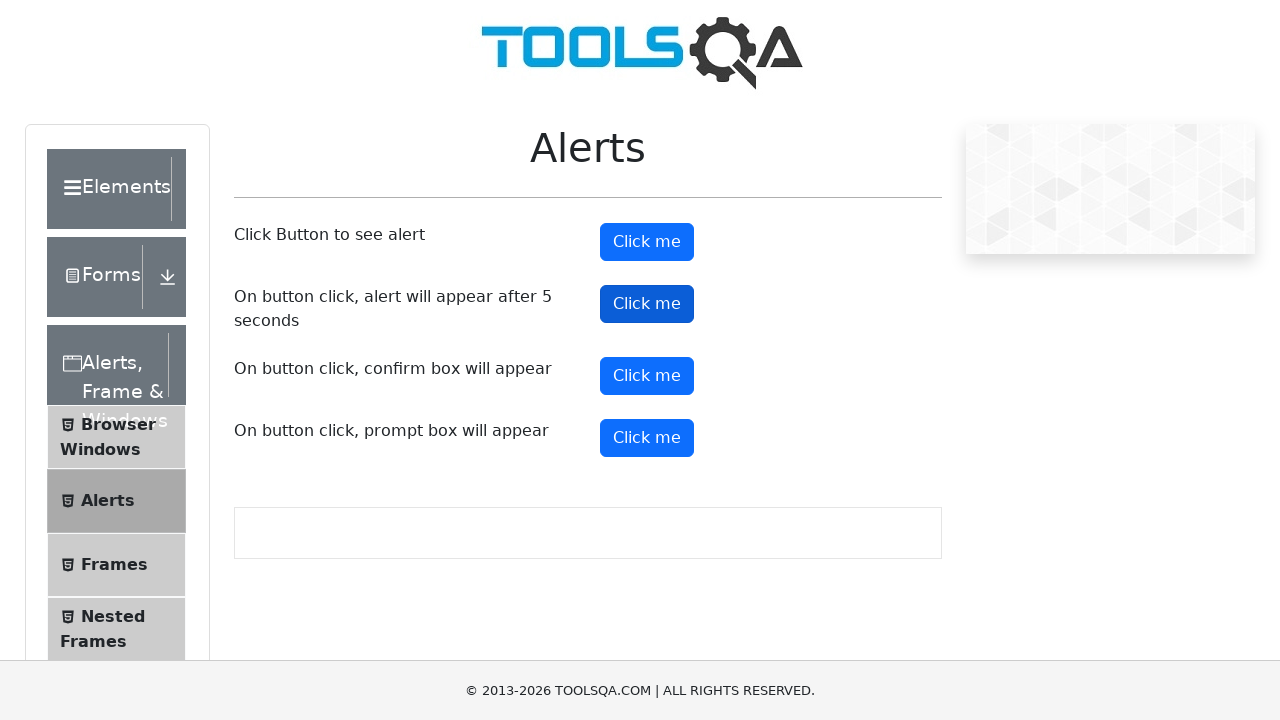

Refreshed the page
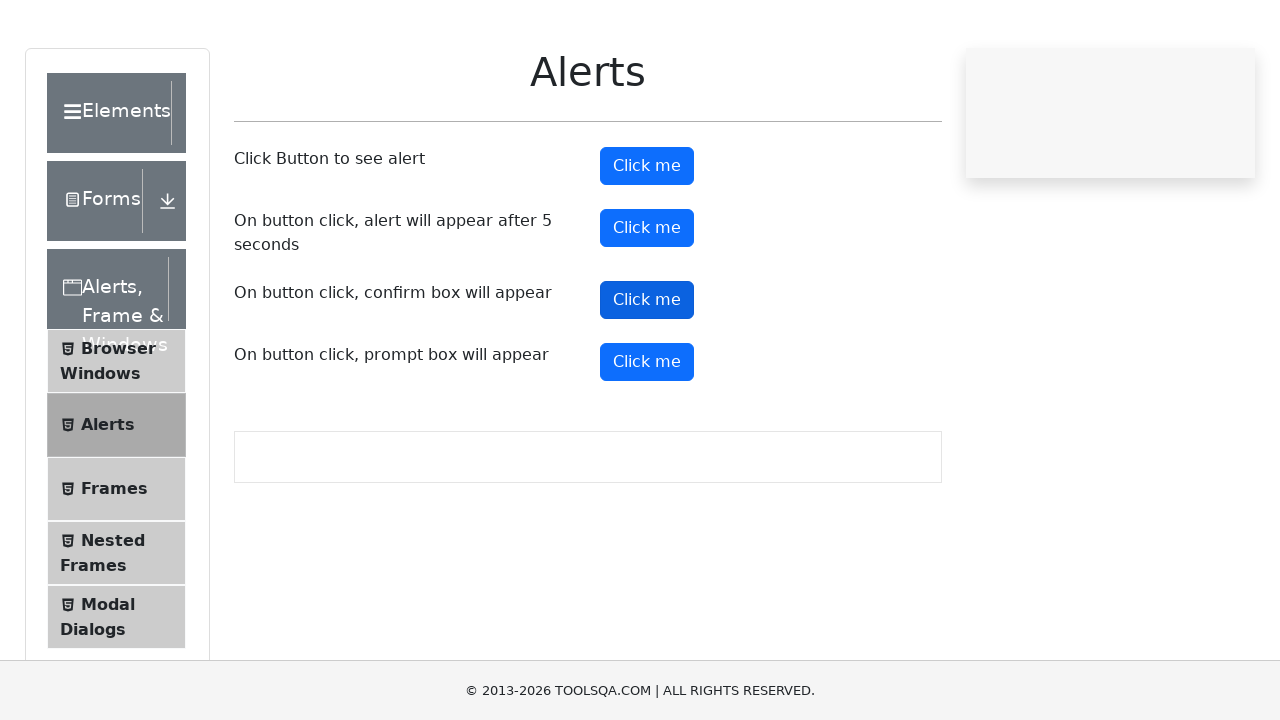

Clicked timer alert button again after page refresh at (647, 304) on #timerAlertButton
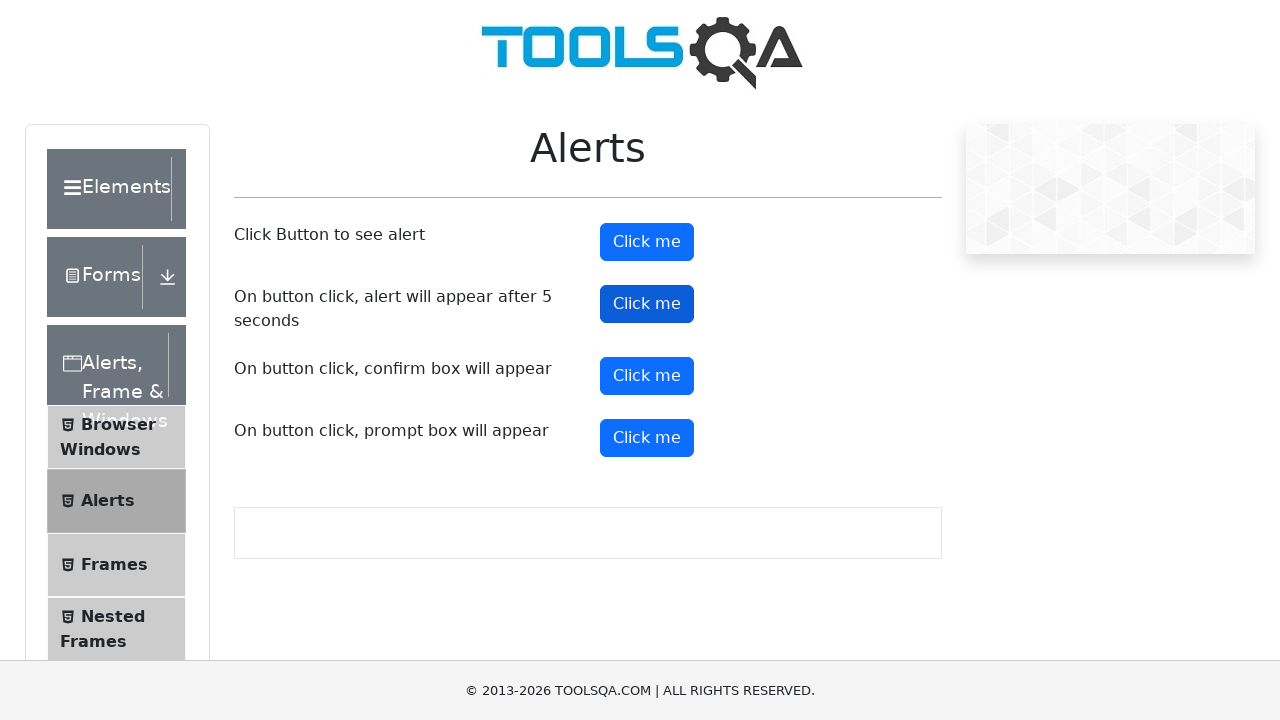

Waited 5 seconds for timer alert to appear again
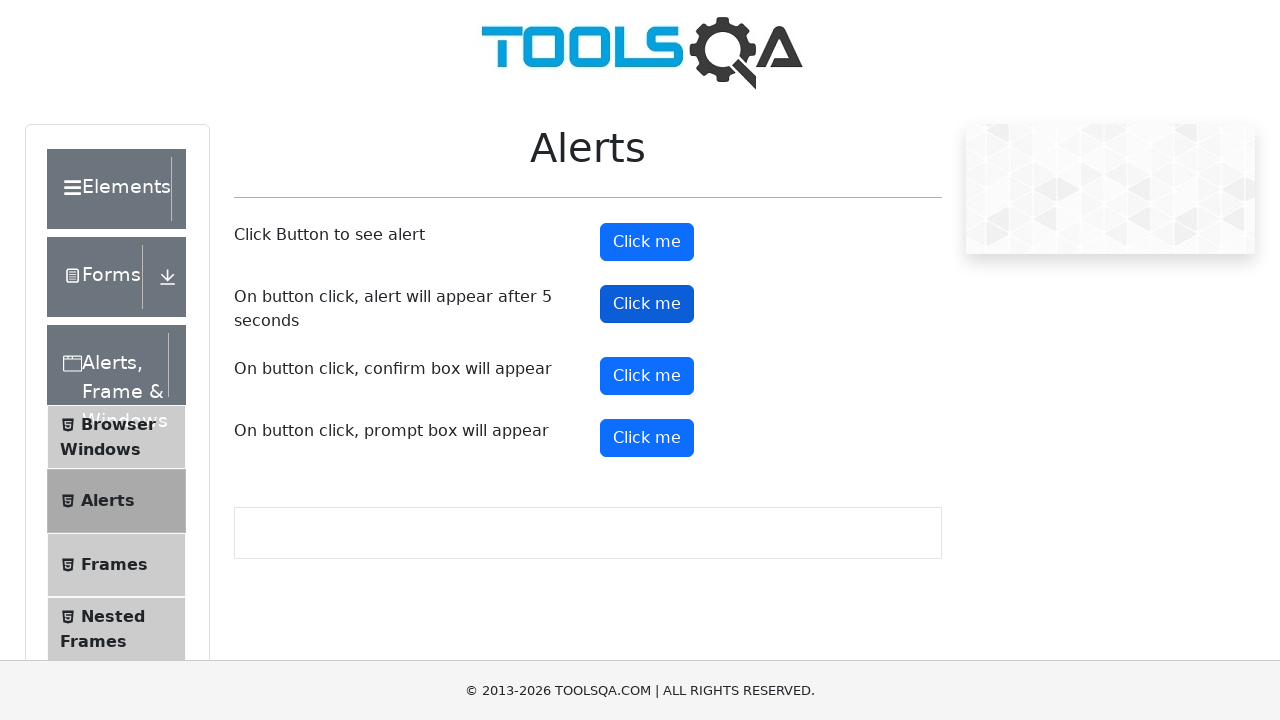

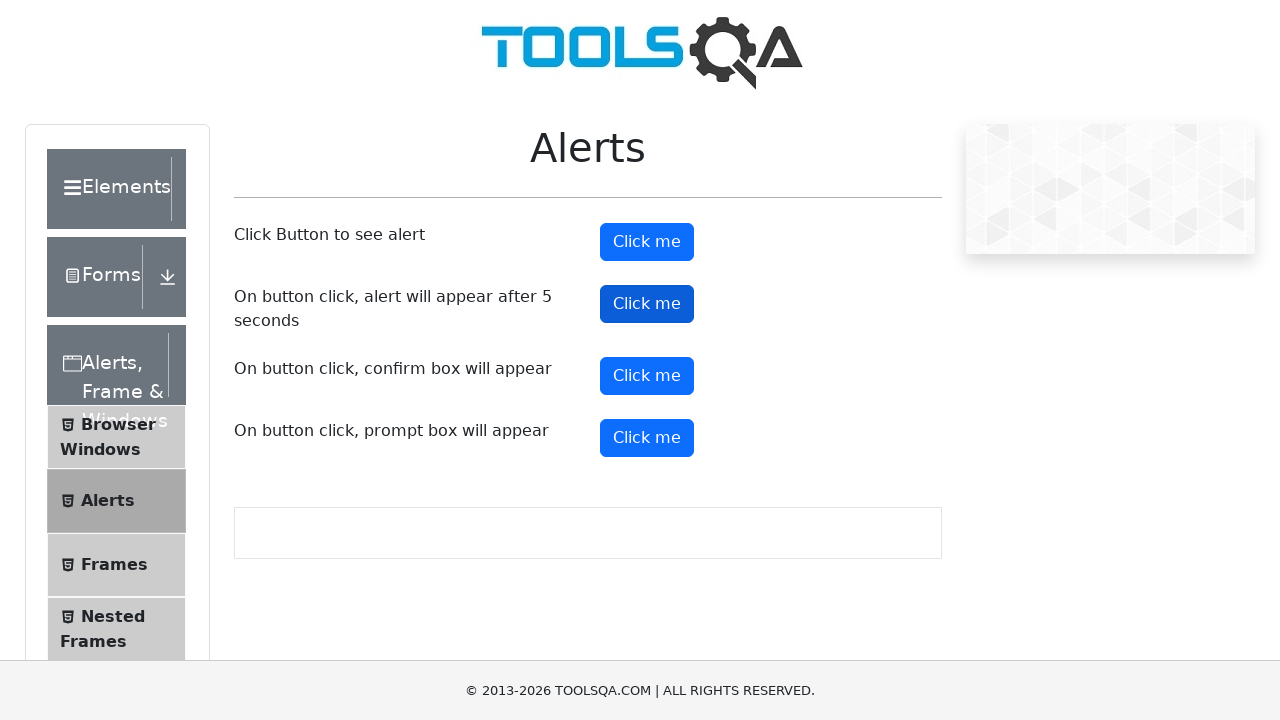